Tests a simple form submission by filling out first name, last name, email, contact number, and message fields, then submitting the form

Starting URL: https://v1.training-support.net/selenium/simple-form

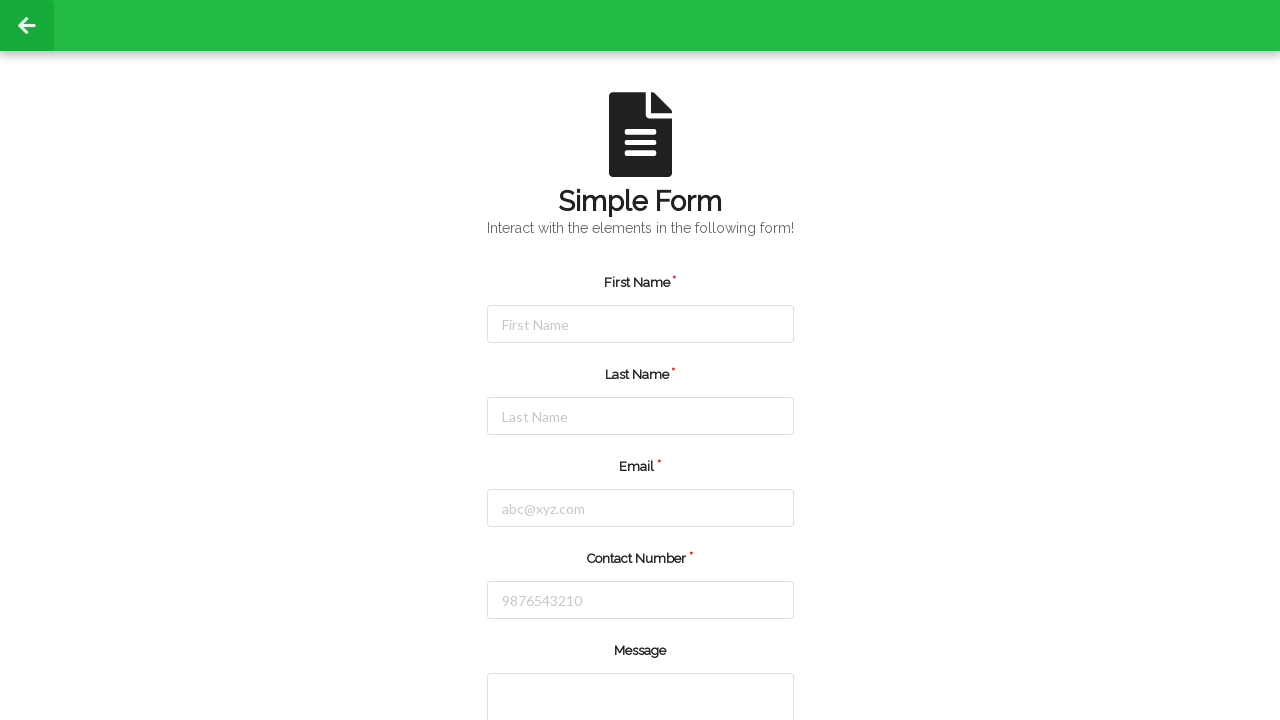

Filled first name field with 'John' on #firstName
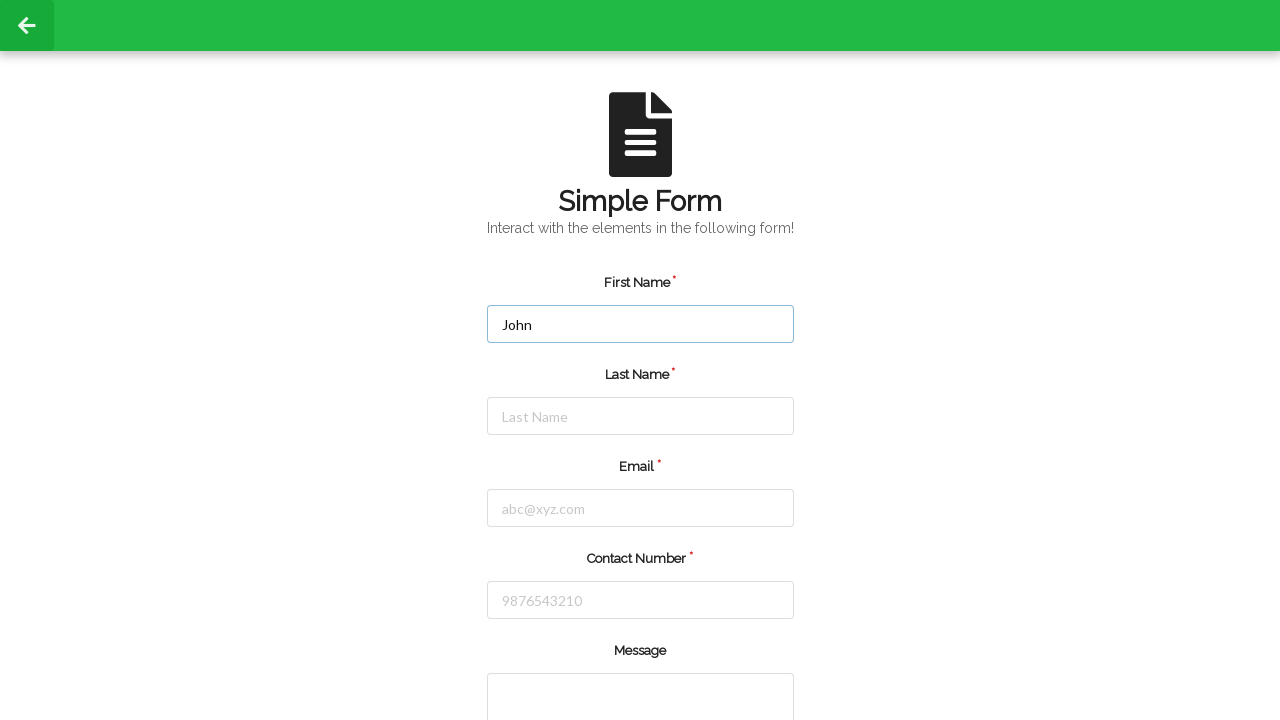

Filled last name field with 'Smith' on #lastName
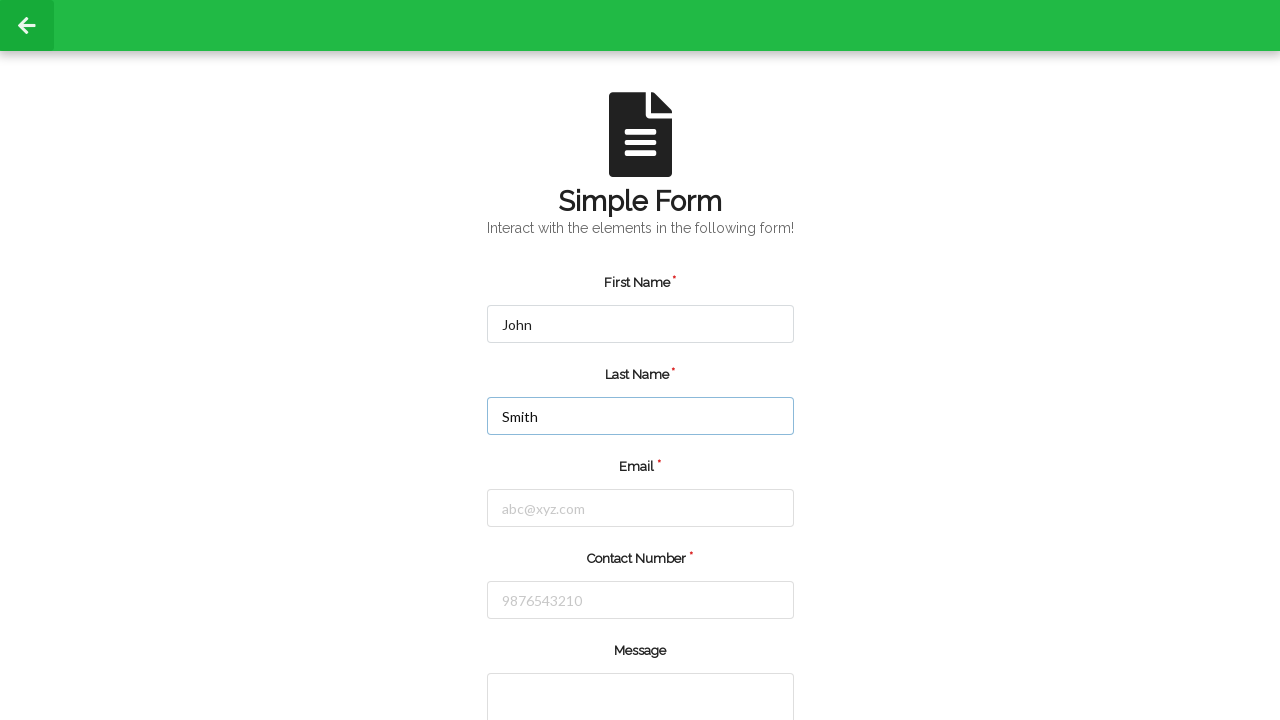

Filled email field with 'john.smith@example.com' on #email
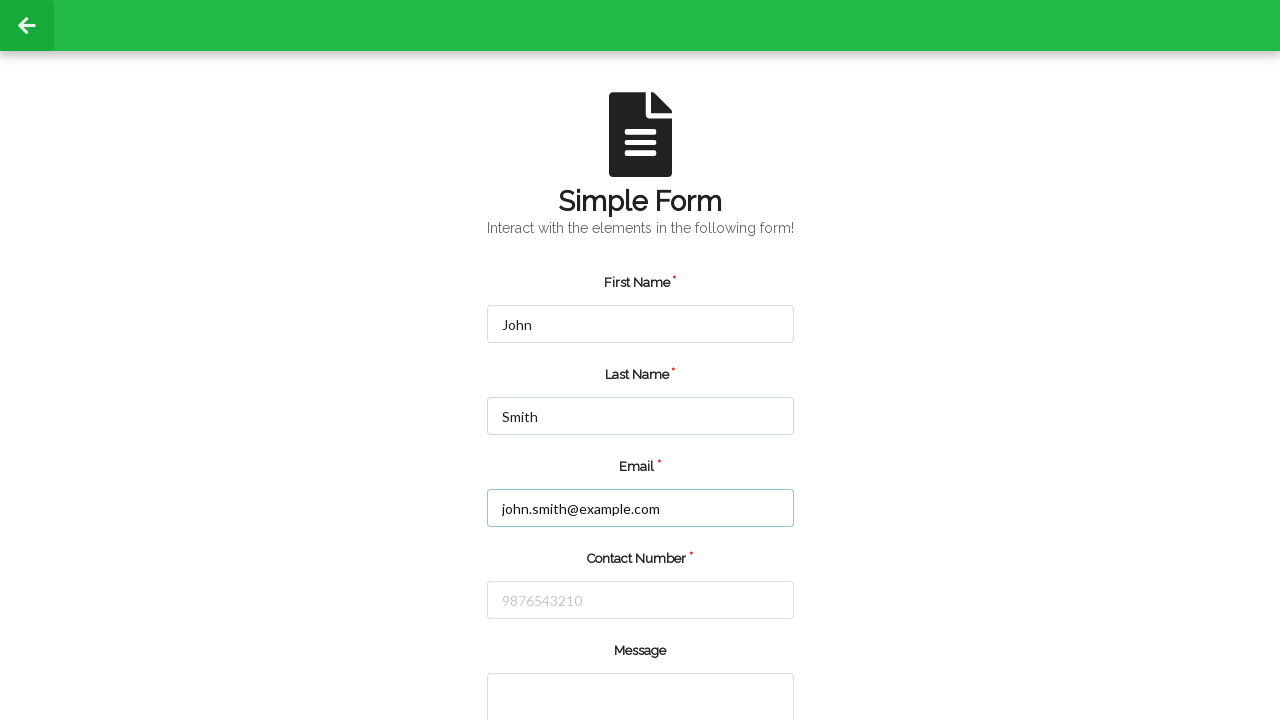

Filled contact number field with '805649278' on #number
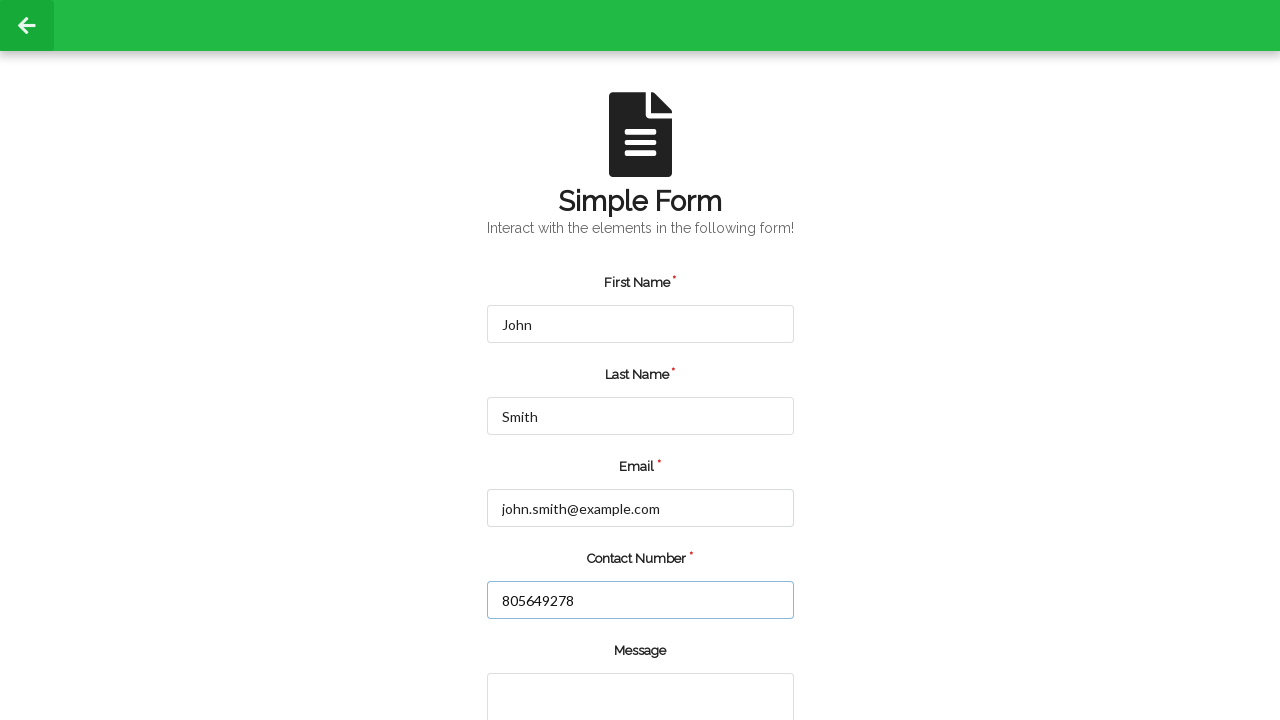

Filled message textarea with 'Hello!' on //div[@class='field']/textarea
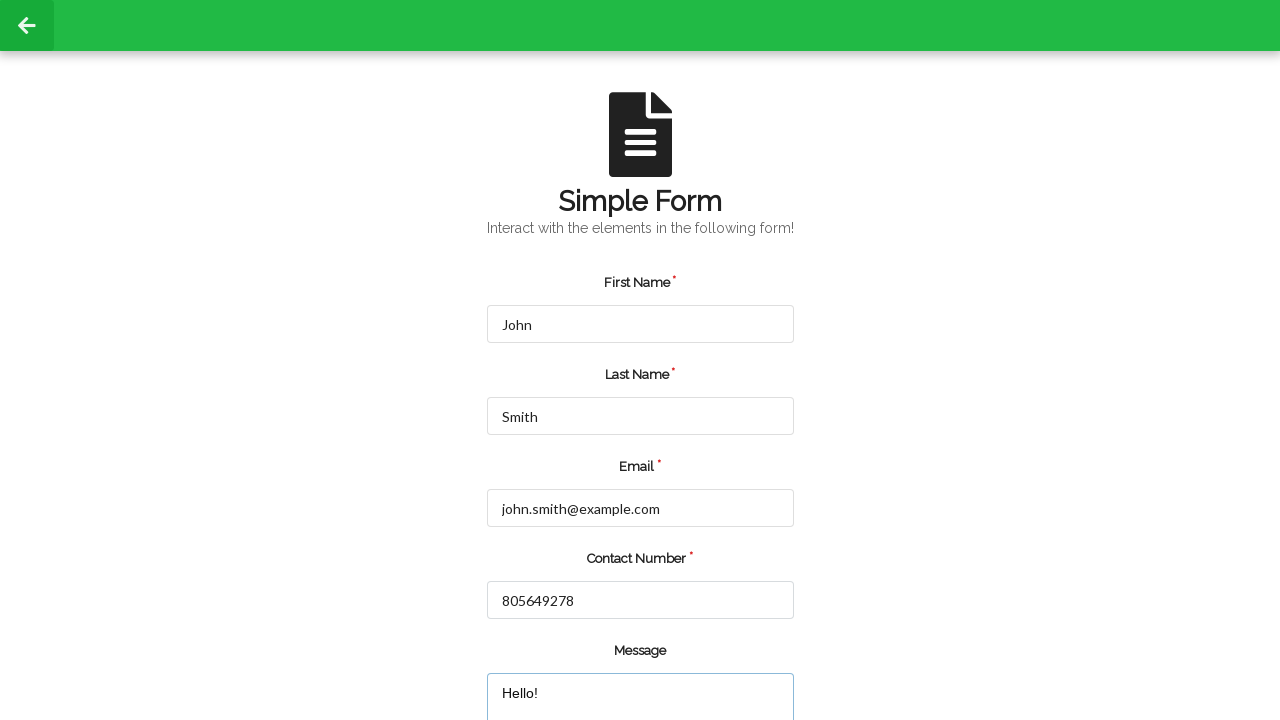

Clicked submit button to submit the form at (558, 660) on xpath=//input[@type='submit']
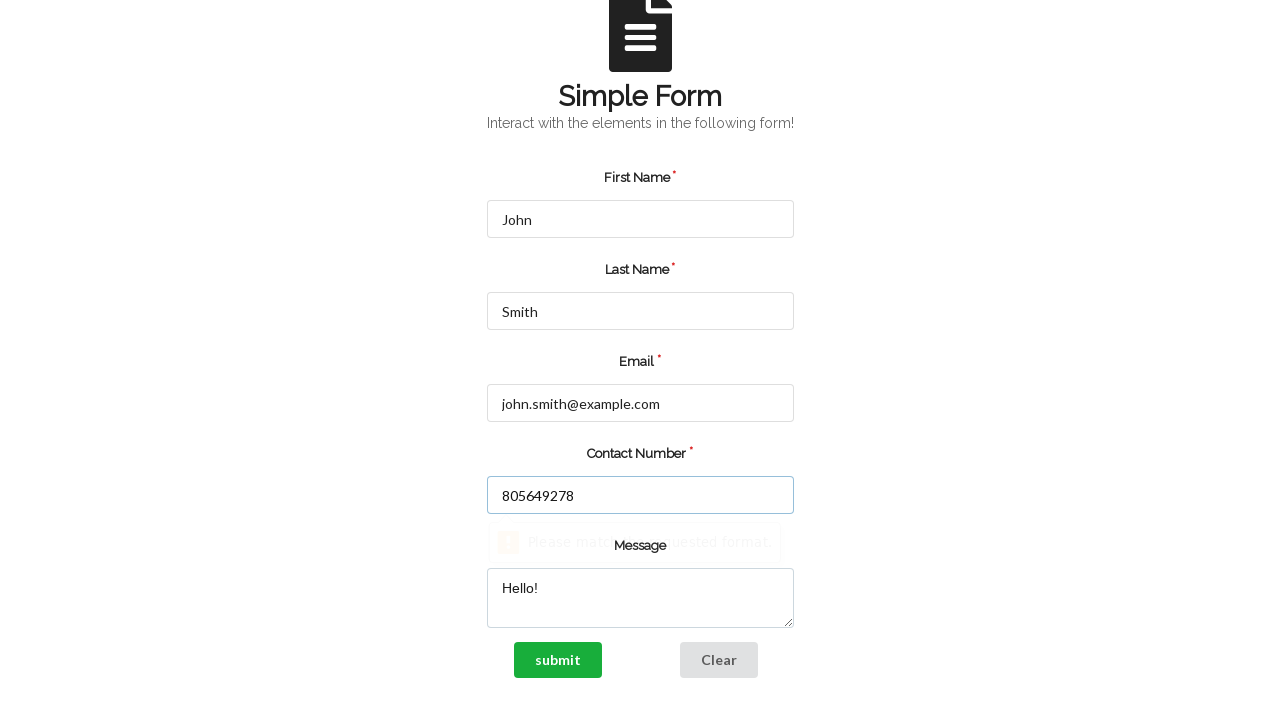

Waited 1 second for form submission to complete
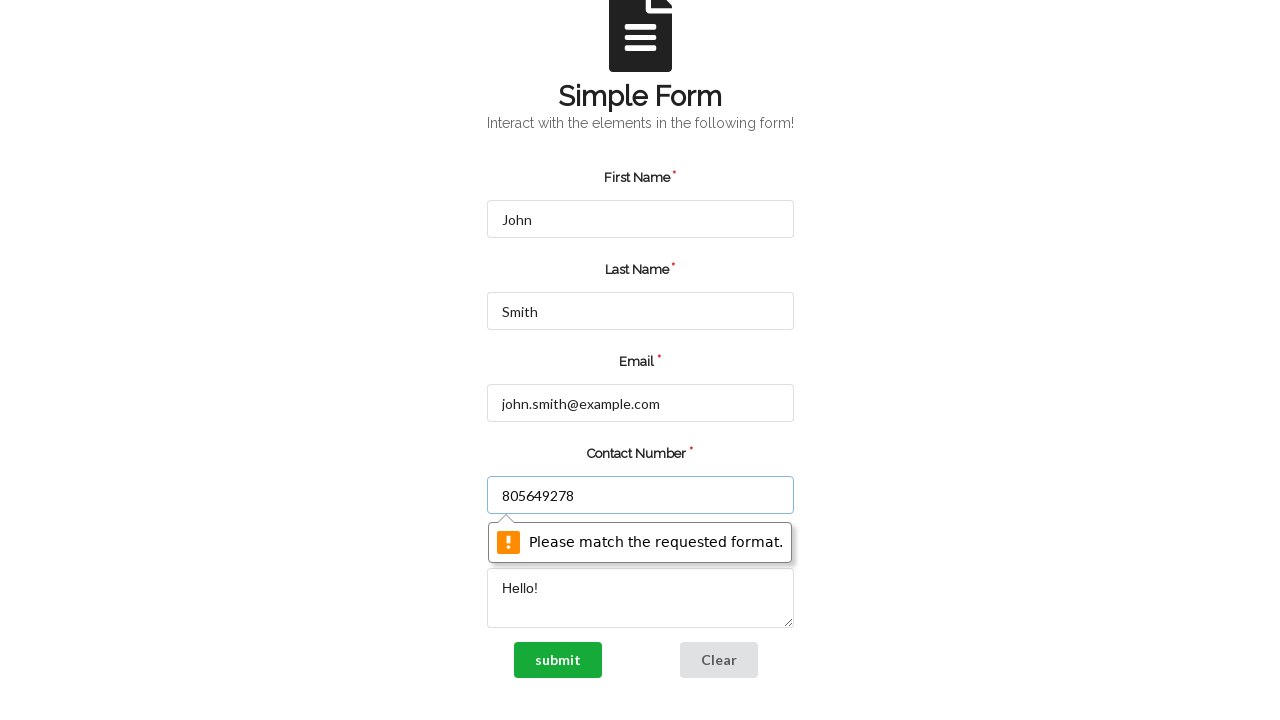

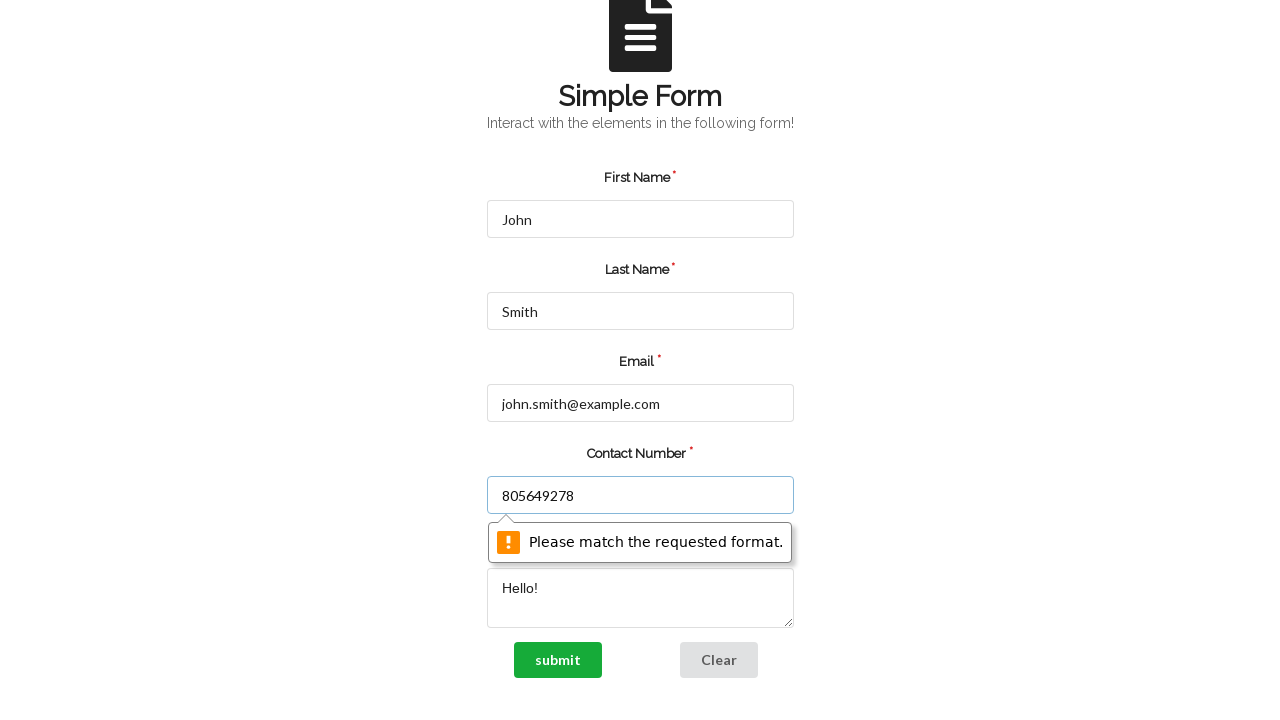